Tests checkbox functionality by checking and unchecking a checkbox, verifying its state, and counting total checkboxes on the page

Starting URL: https://rahulshettyacademy.com/AutomationPractice/

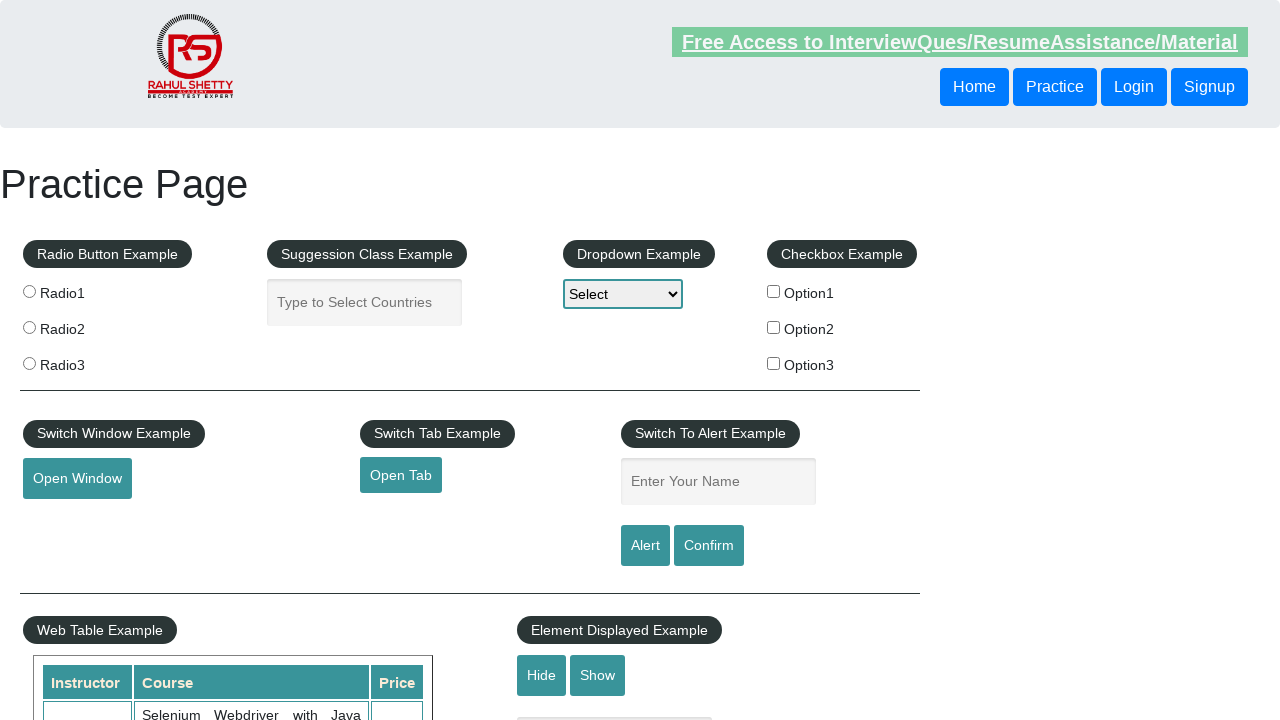

Navigated to AutomationPractice page
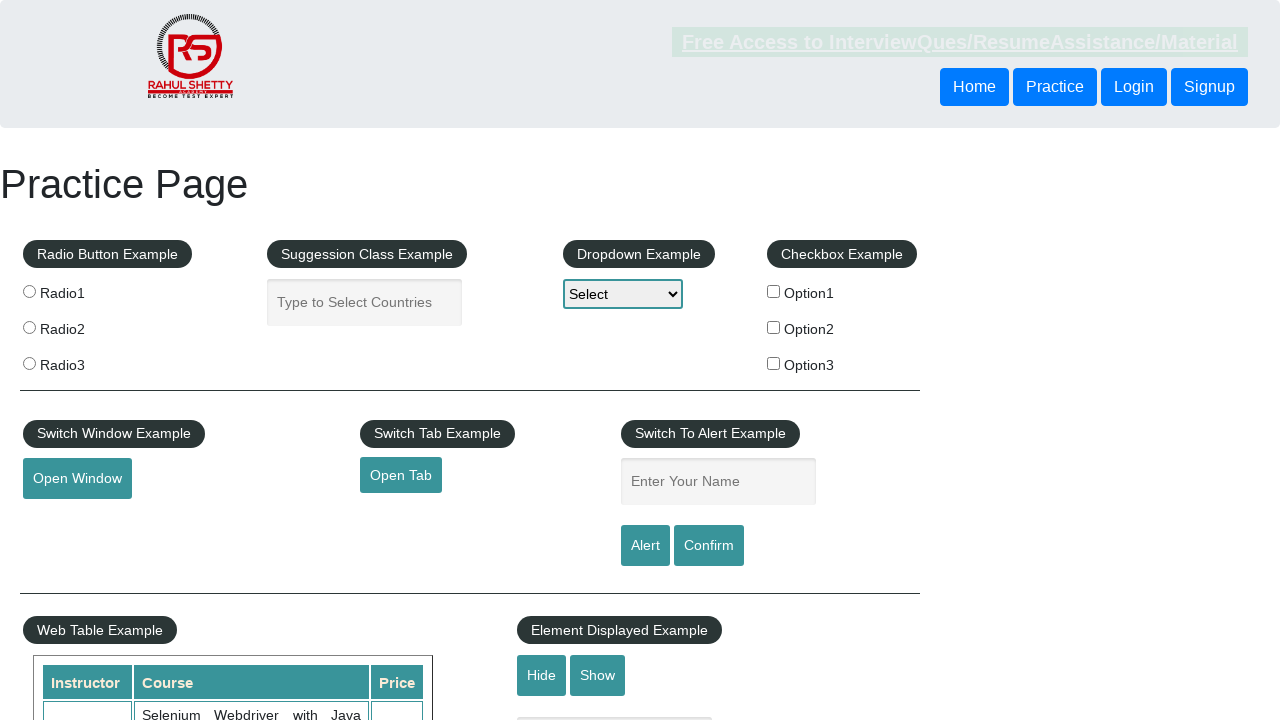

Clicked checkbox option 1 to select it at (774, 291) on input[name='checkBoxOption1']
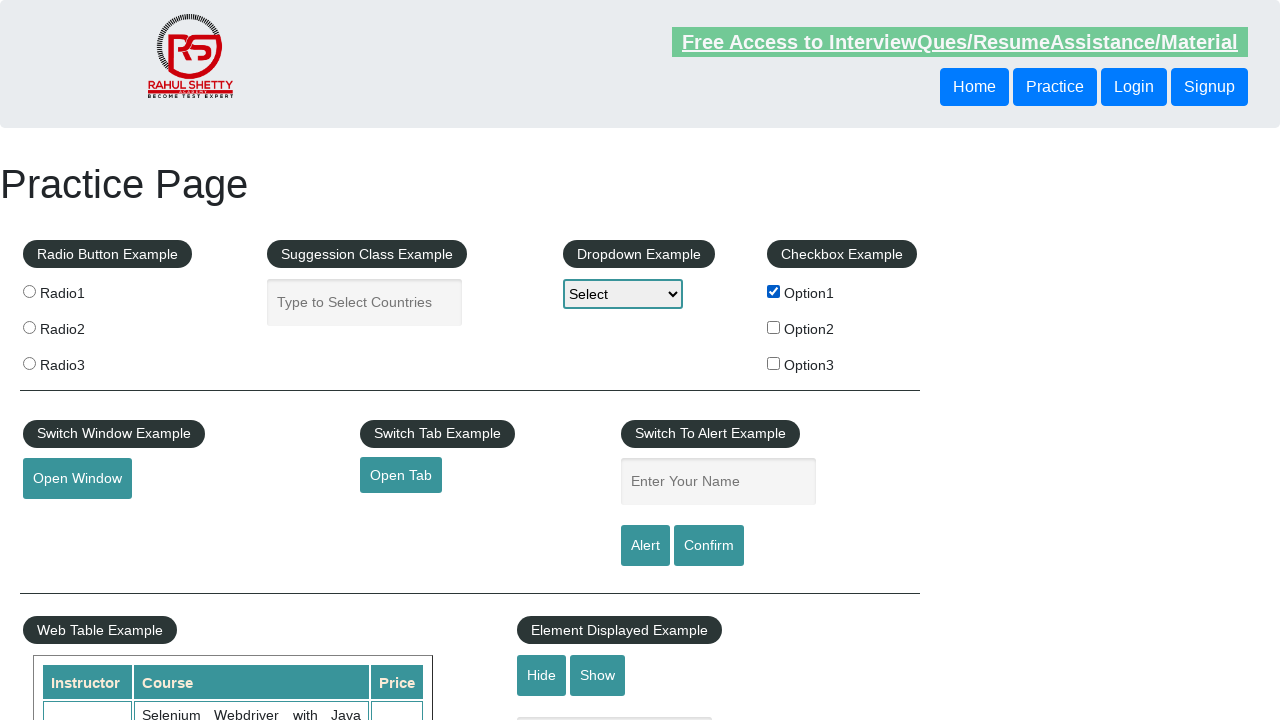

Verified checkbox option 1 is selected
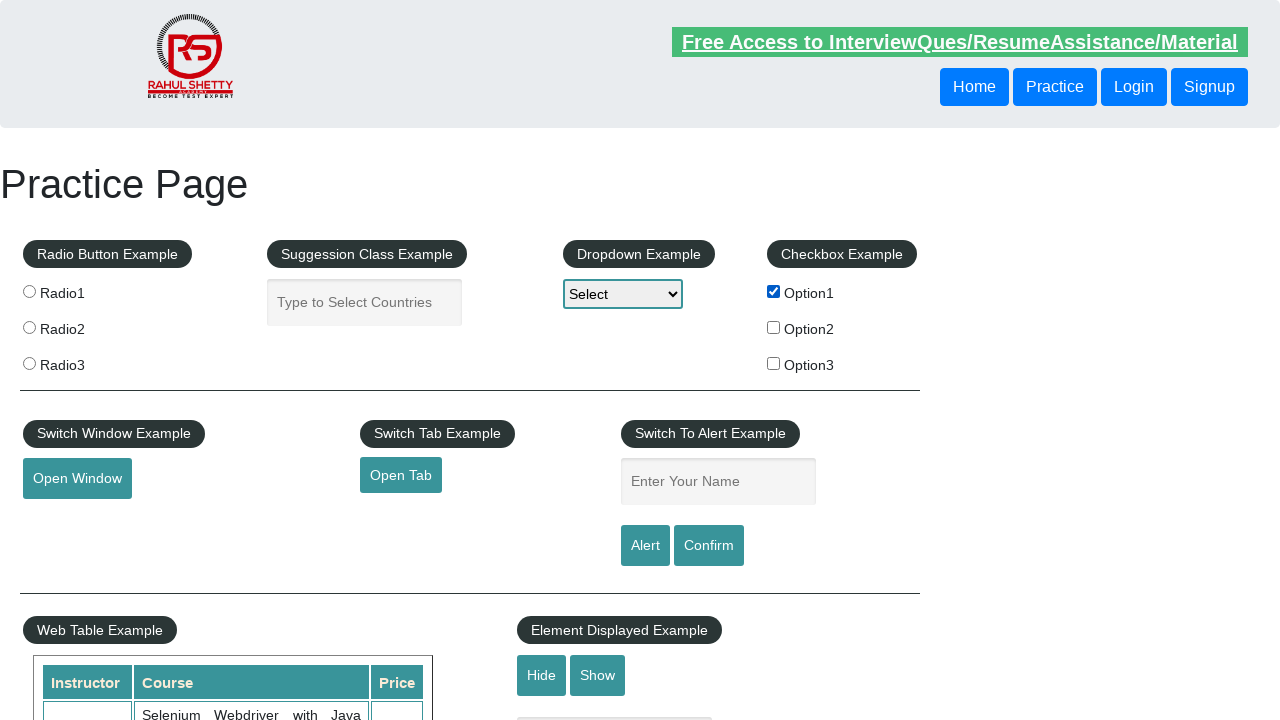

Clicked checkbox option 1 again to unselect it at (774, 291) on input[name='checkBoxOption1']
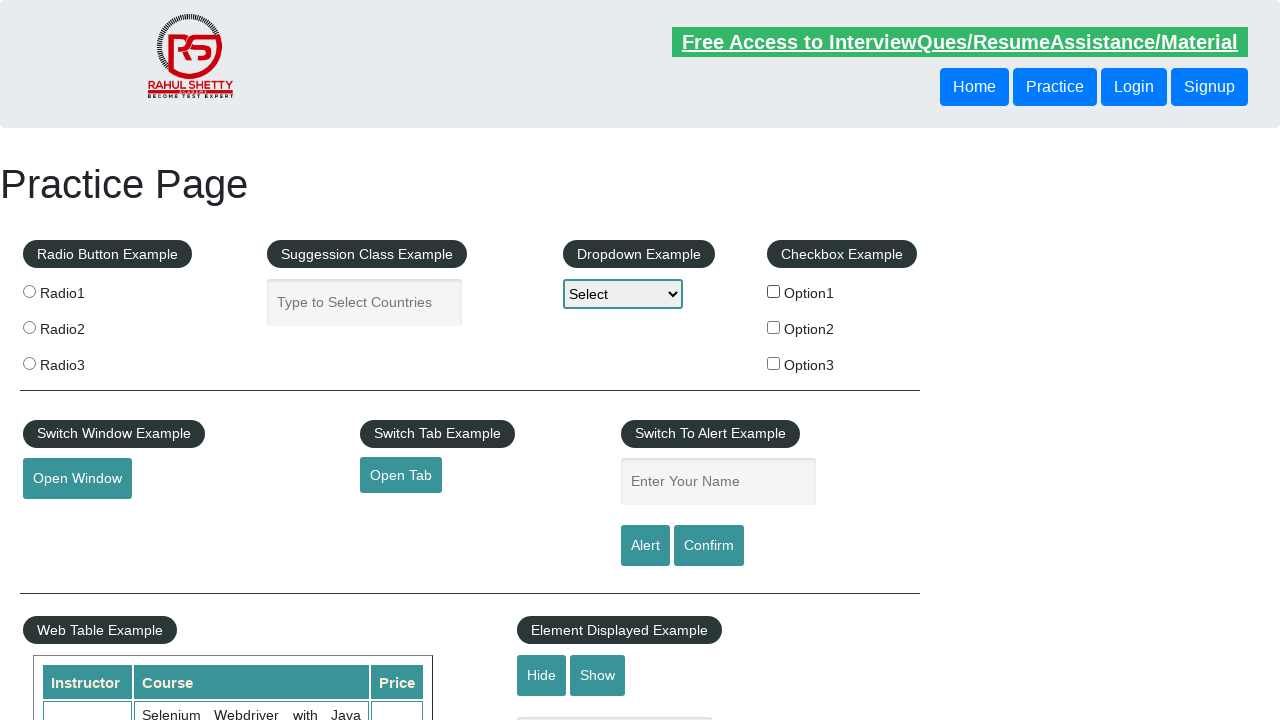

Verified checkbox option 1 is no longer selected
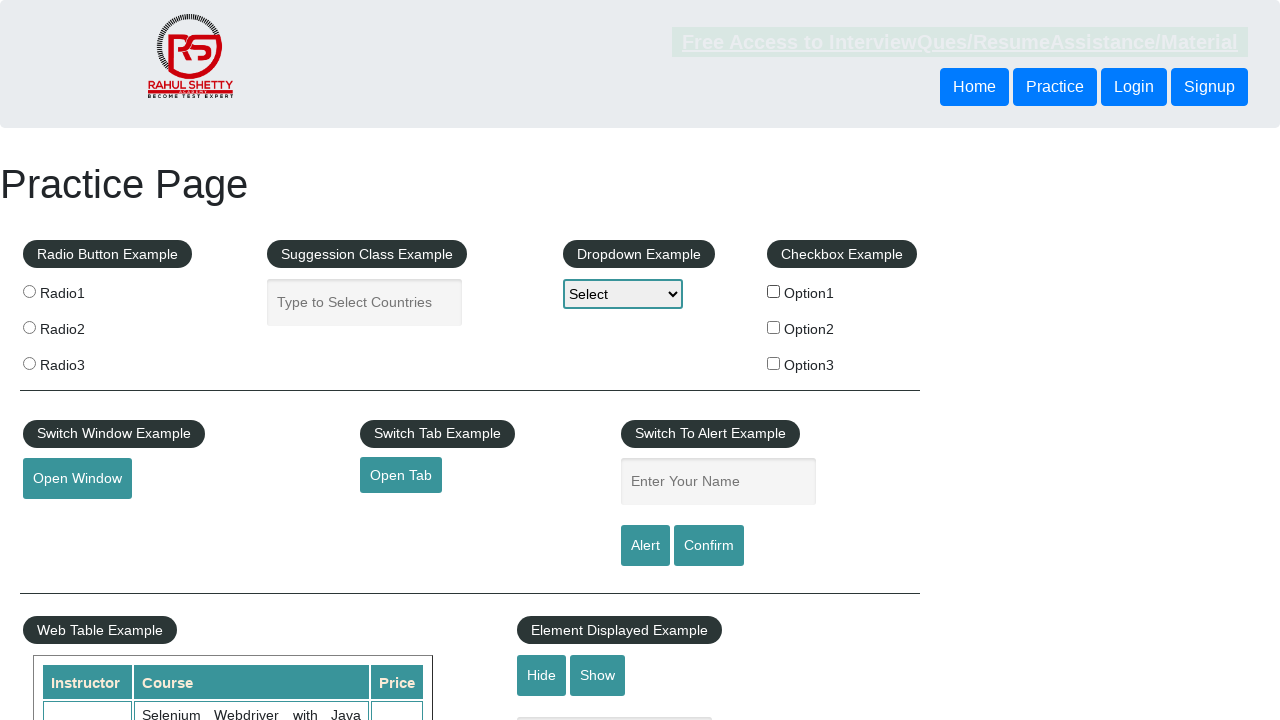

Counted total checkboxes on page: 3
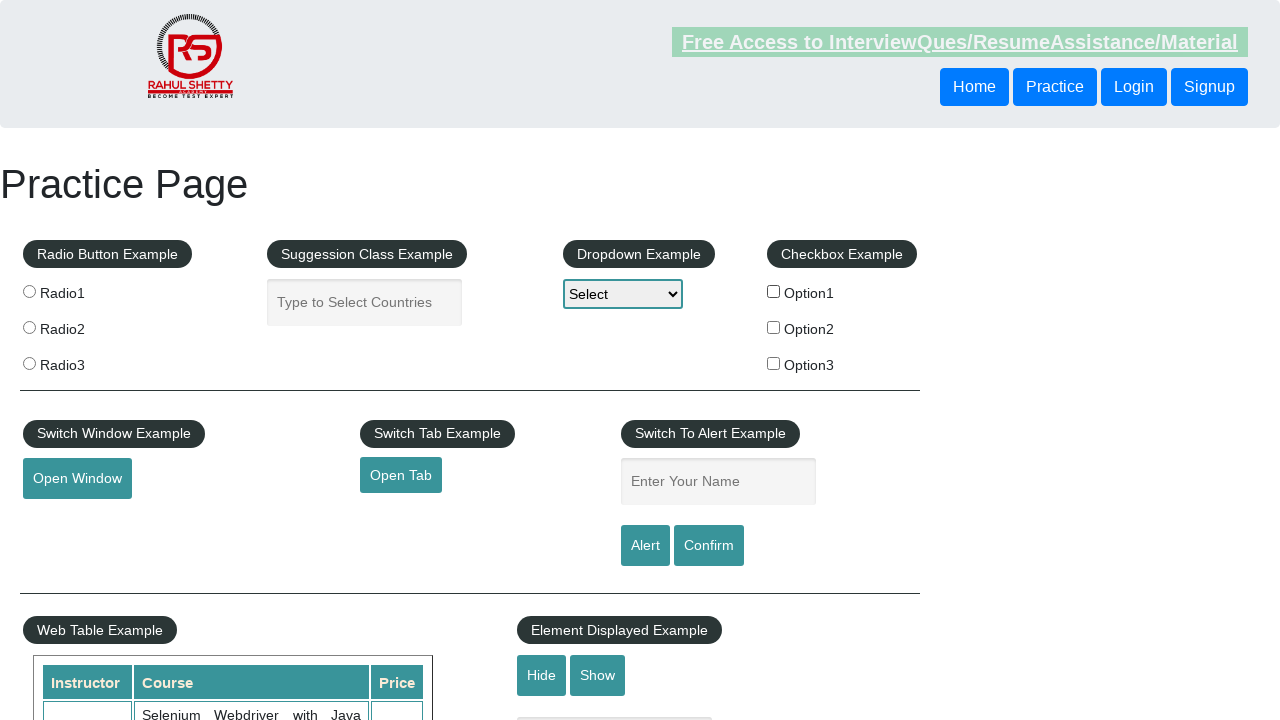

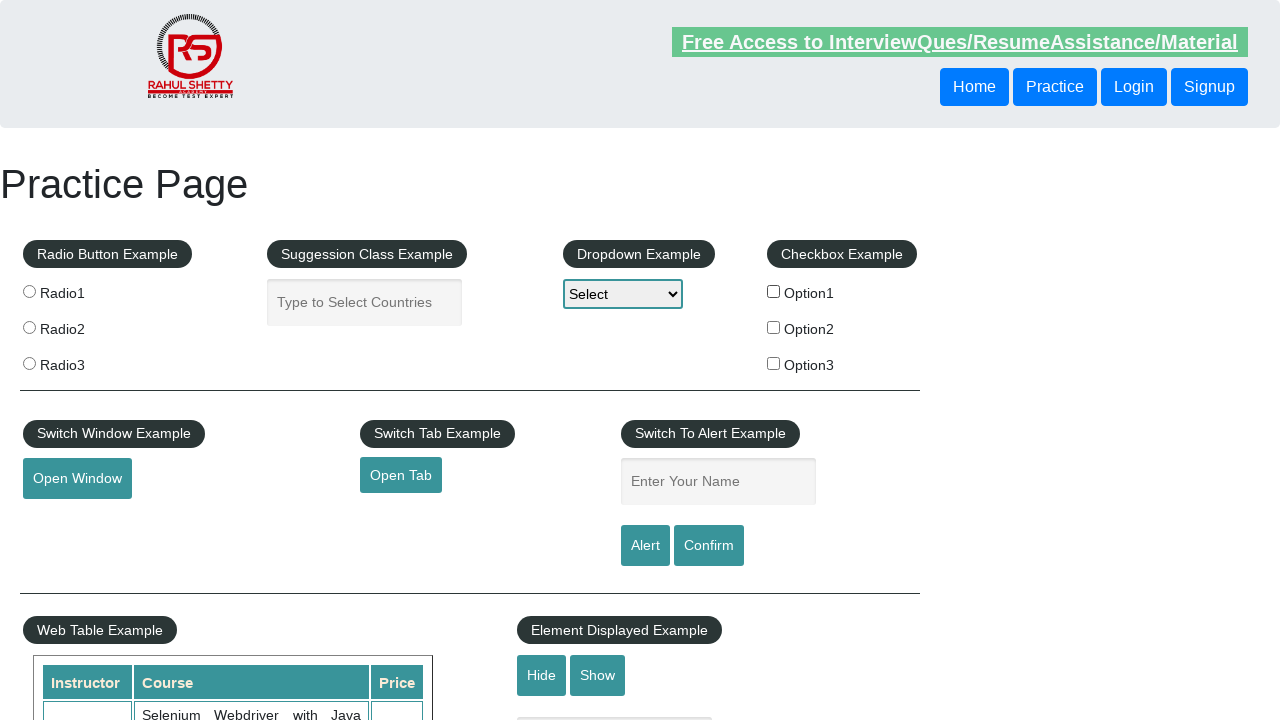